Tests keyboard shortcuts functionality by entering text in first textarea, selecting all with Ctrl+A, copying with Ctrl+C, tabbing to next field, and pasting with Ctrl+V

Starting URL: https://text-compare.com/

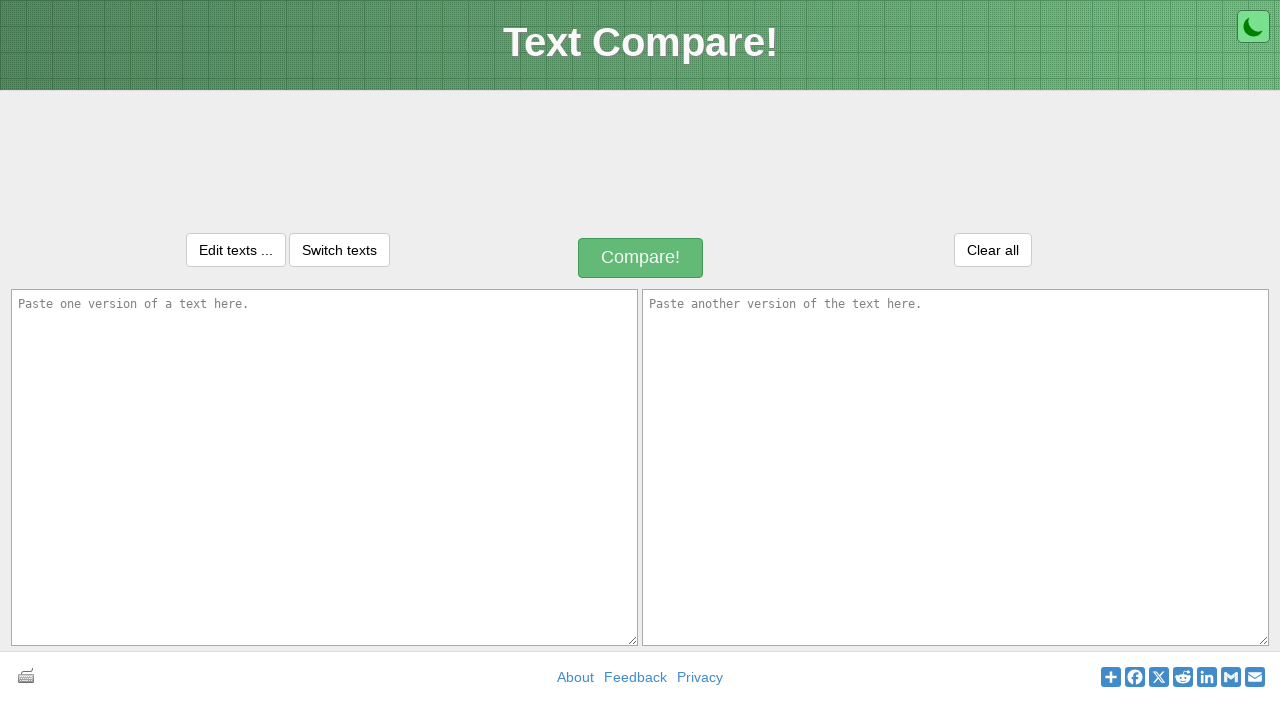

Entered 'WELCOME TO AUTOMATION' in first textarea on textarea#inputText1
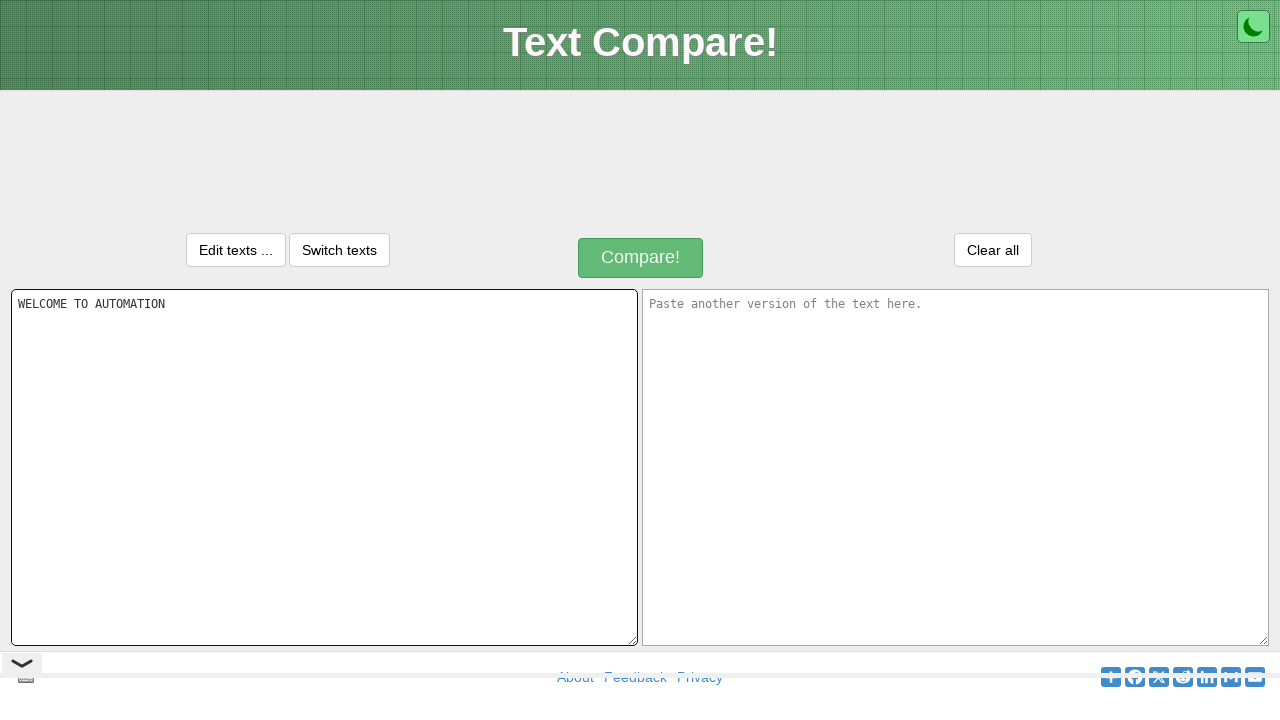

Selected all text in first textarea using Ctrl+A
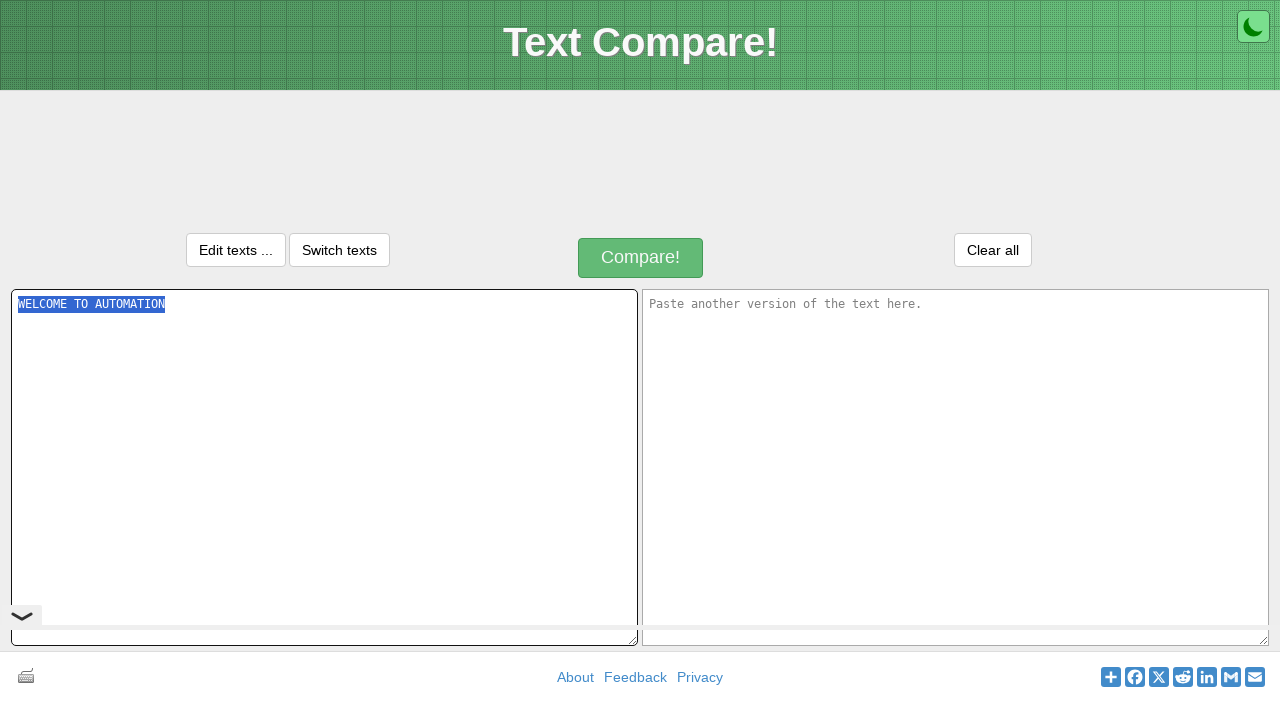

Copied selected text using Ctrl+C
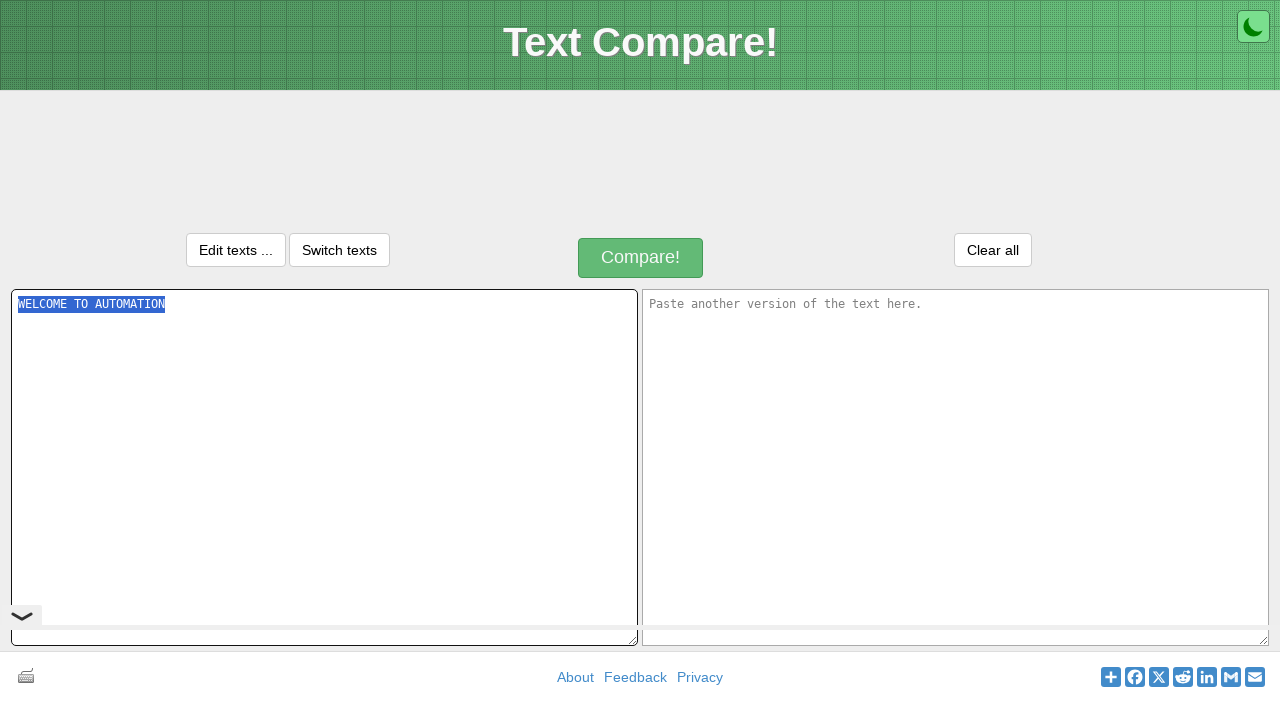

Tabbed to next textarea field
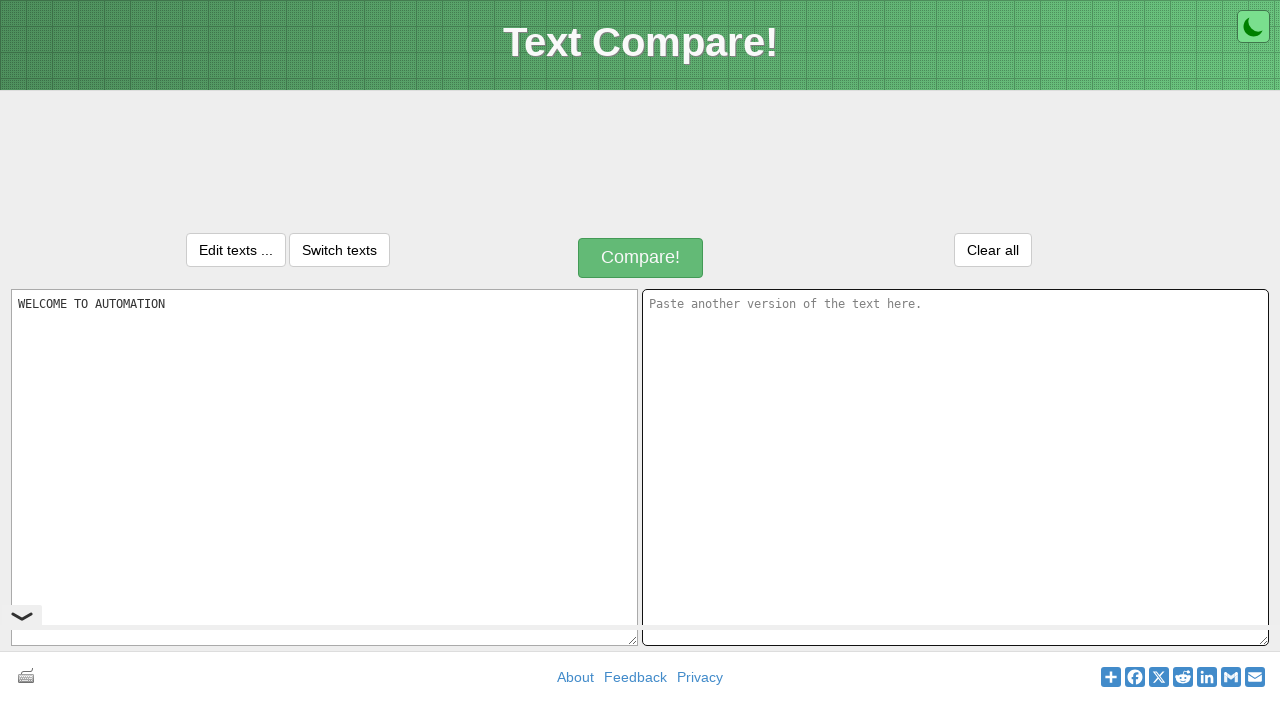

Pasted copied text into second textarea using Ctrl+V
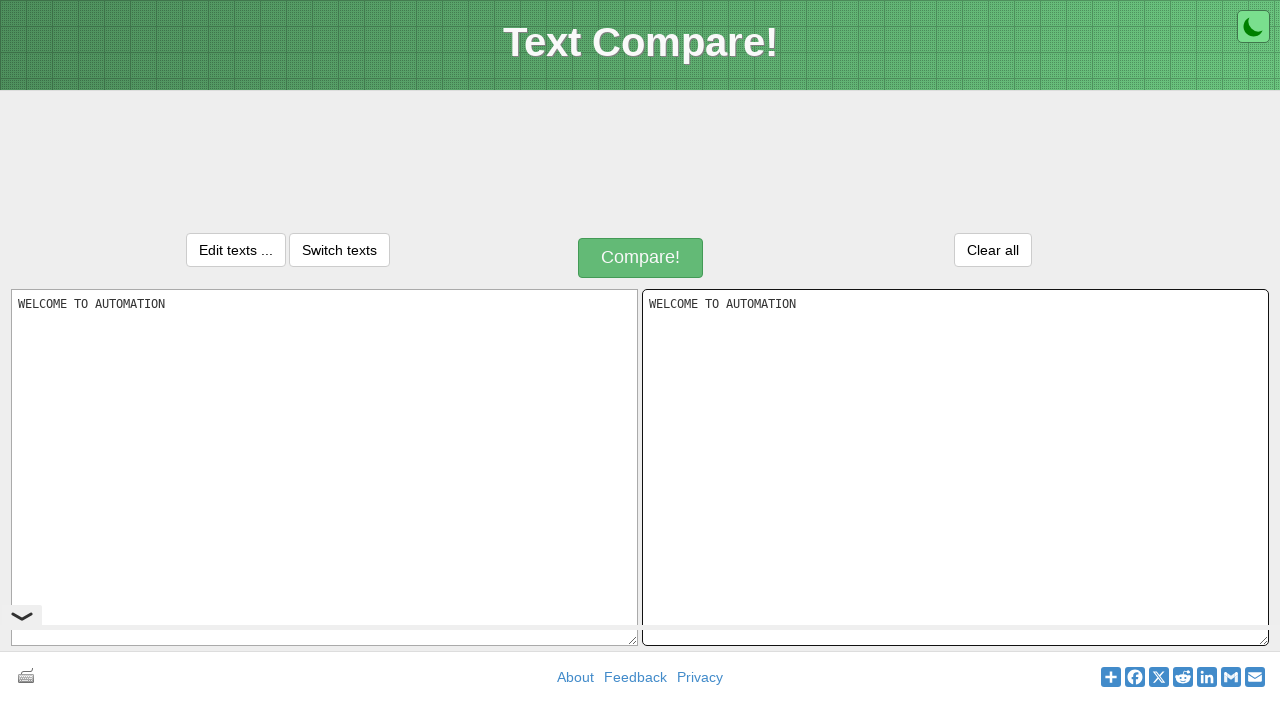

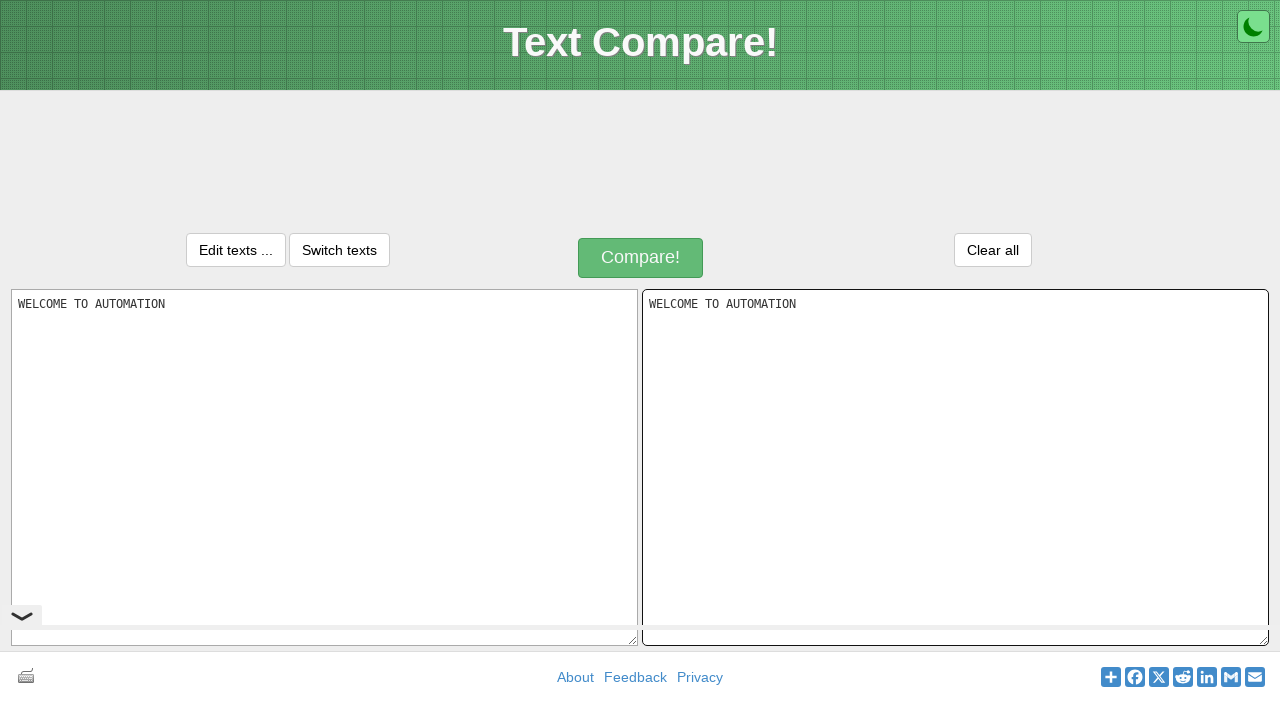